Tests converting decimal 255 to hexadecimal FF using the base converter.

Starting URL: https://www.001236.xyz/en/base

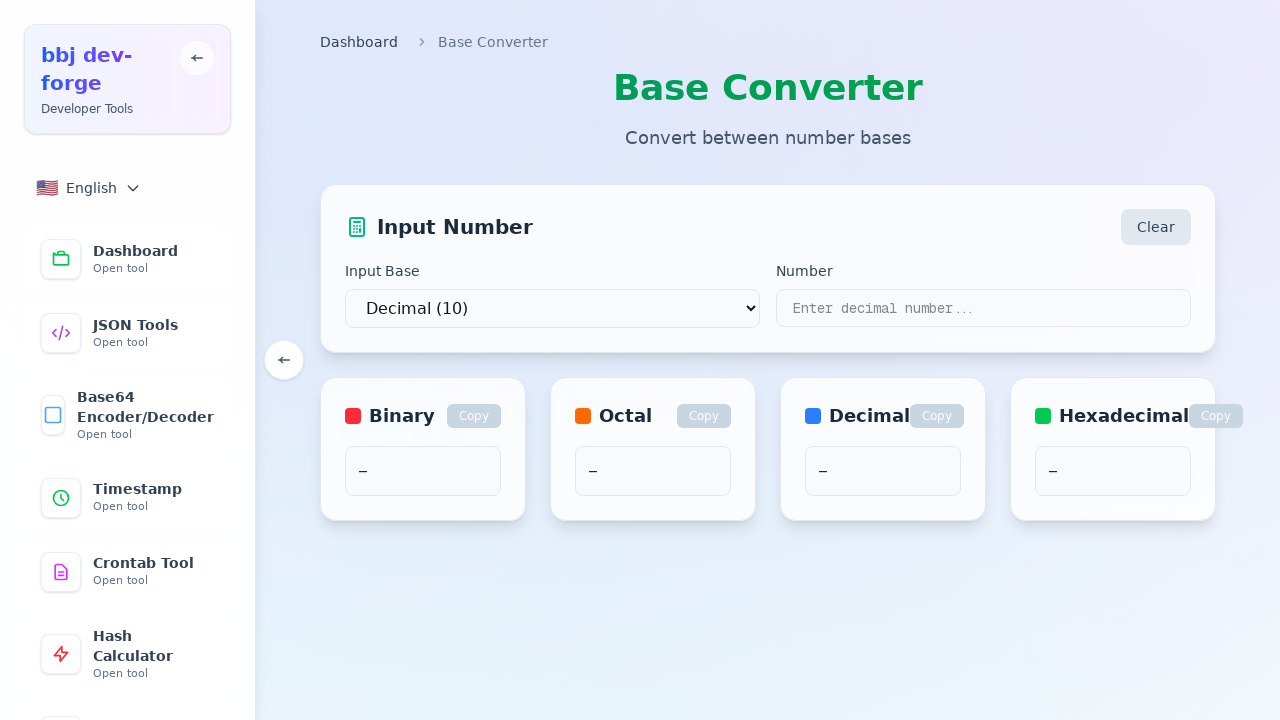

Waited for page to load with networkidle state
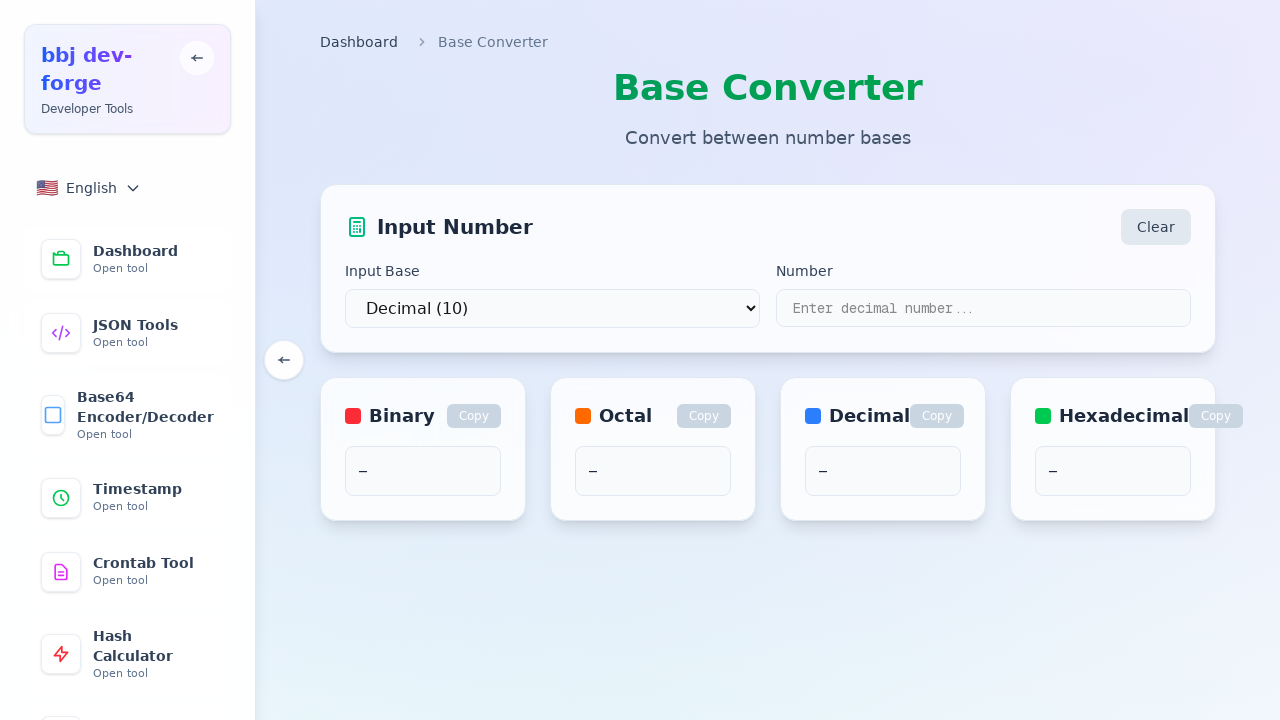

Located number input field
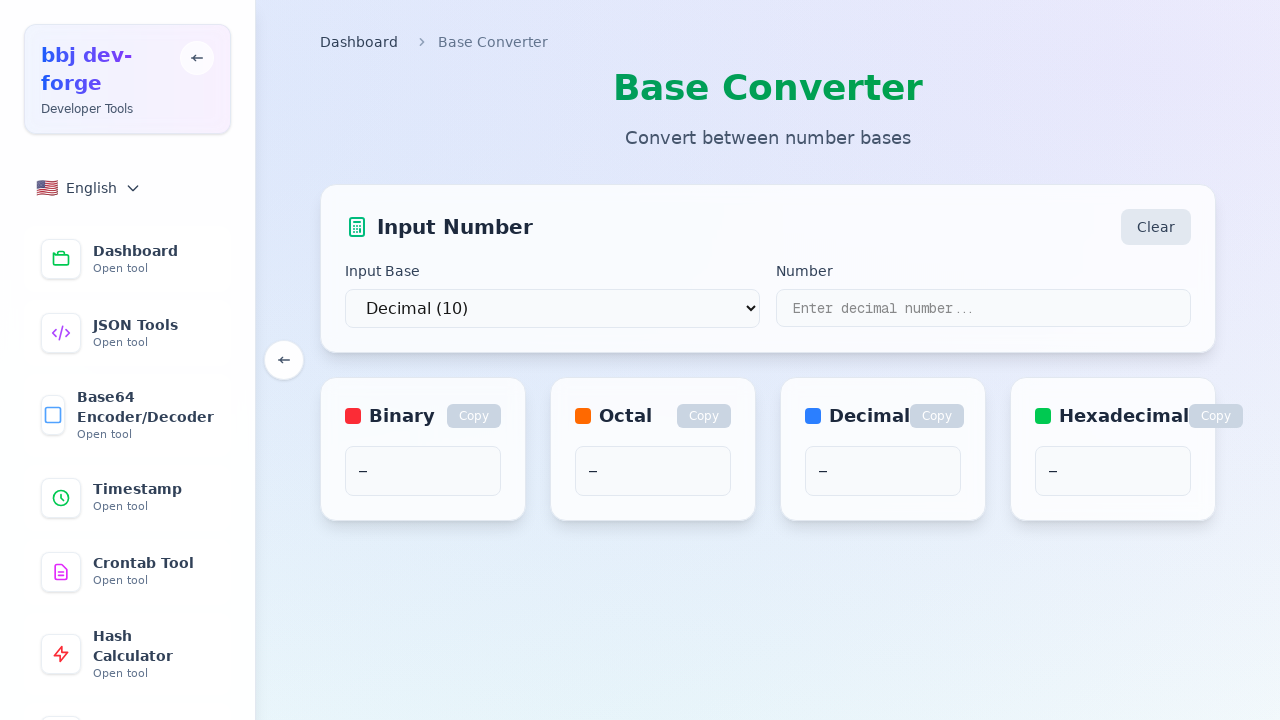

Located convert/transform button
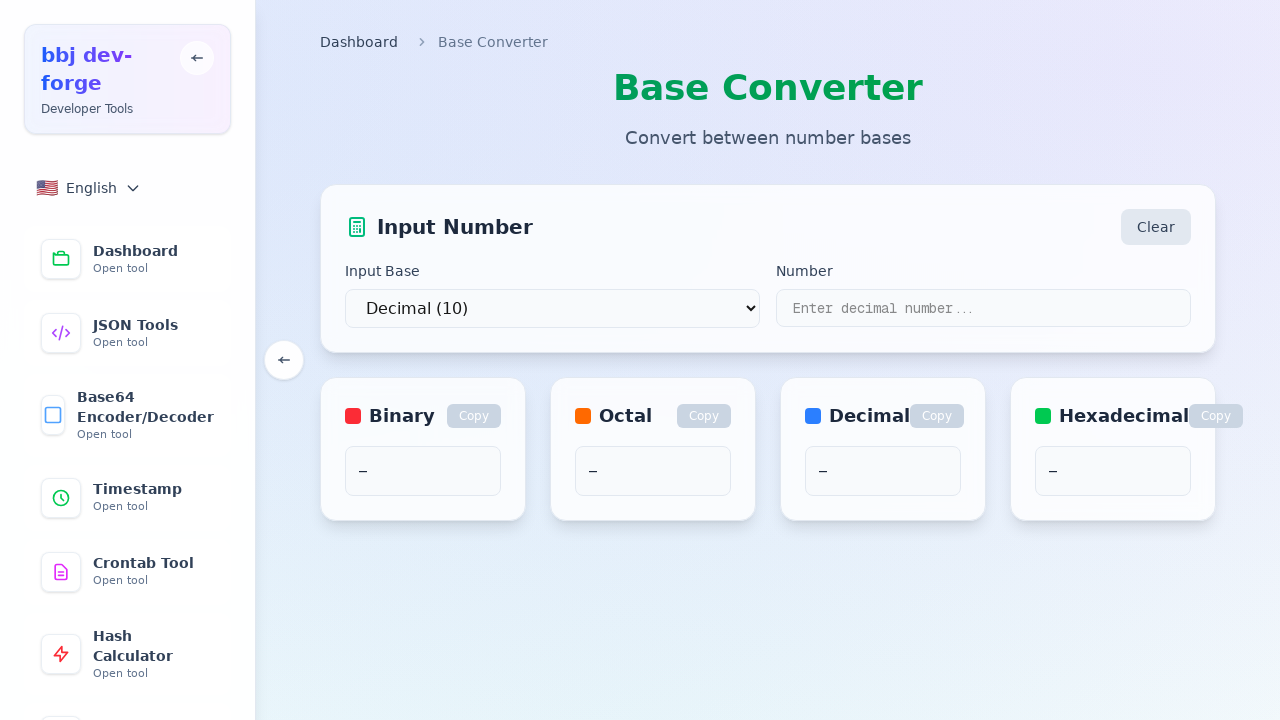

Located source base selector
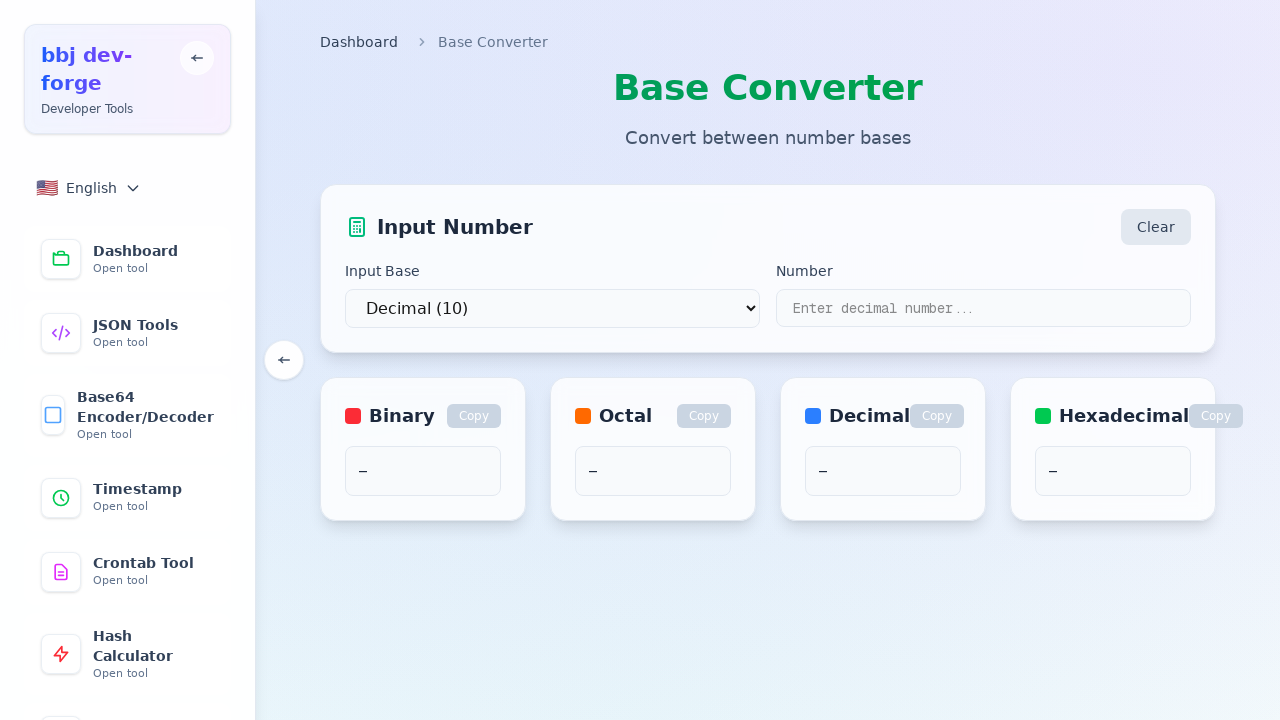

Located target base selector
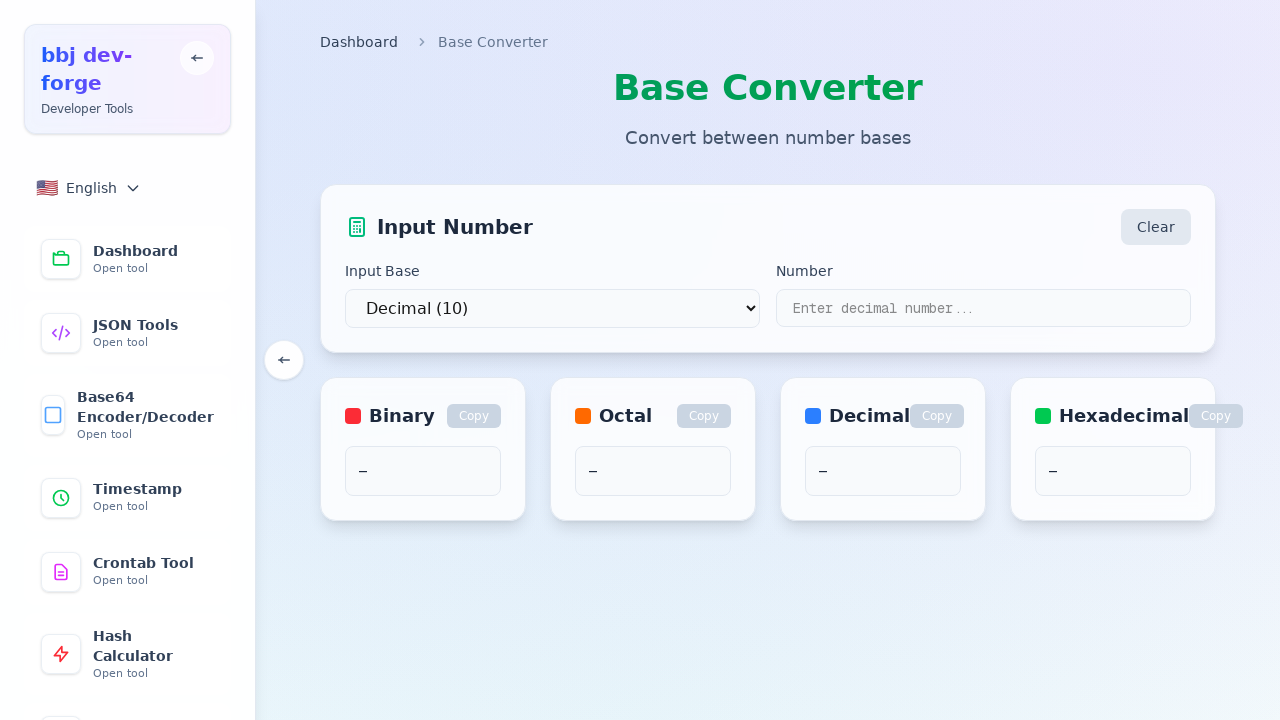

Entered decimal number 255 in input field on input[type="text"], input[type="number"], textarea >> nth=0
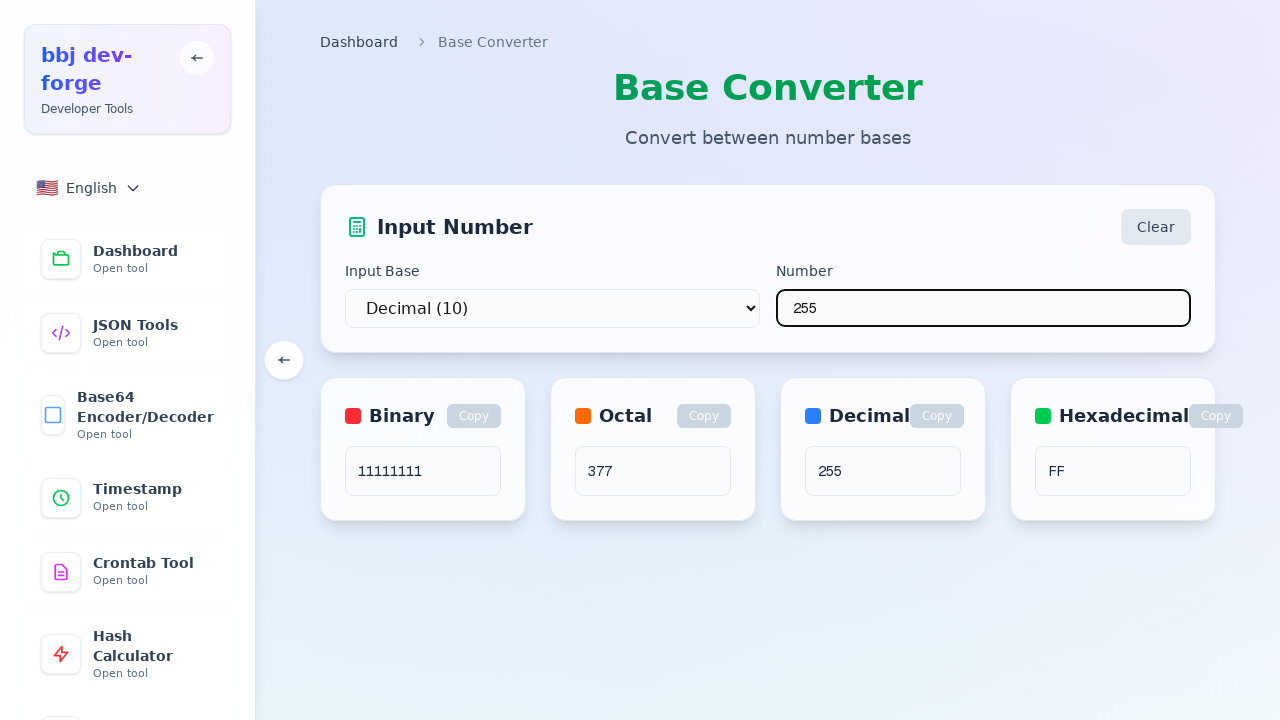

Located result/output element
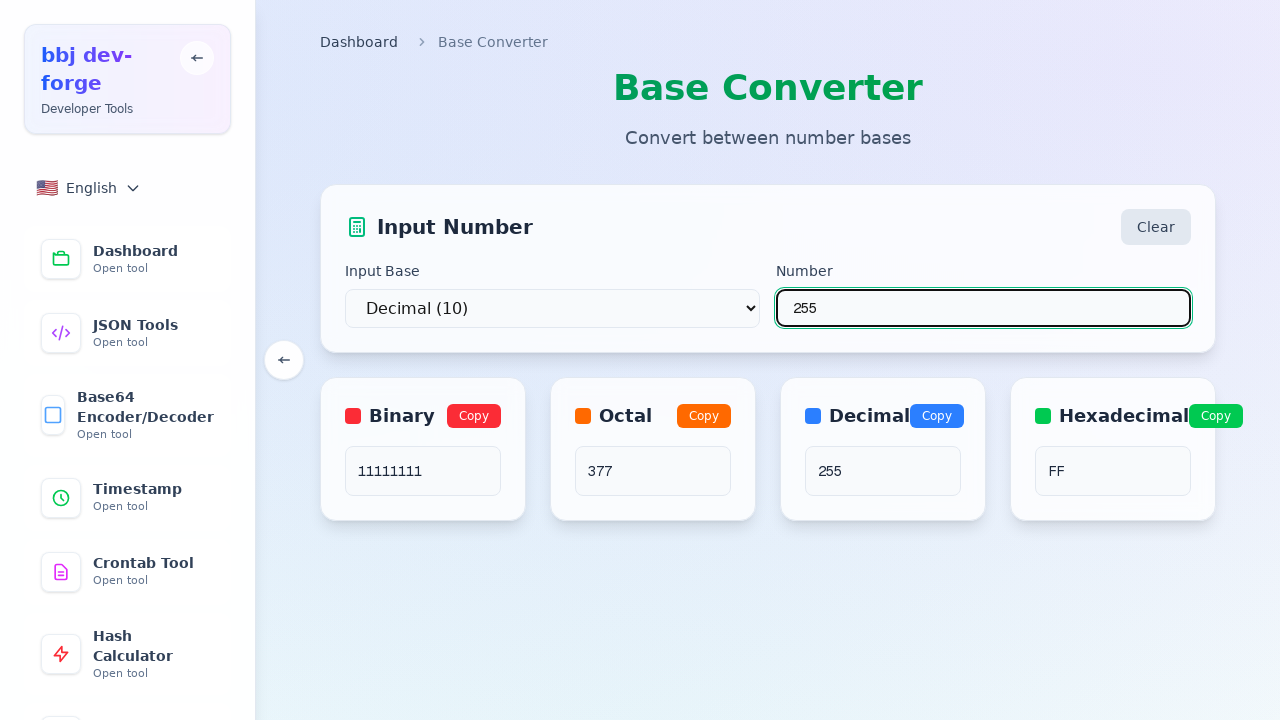

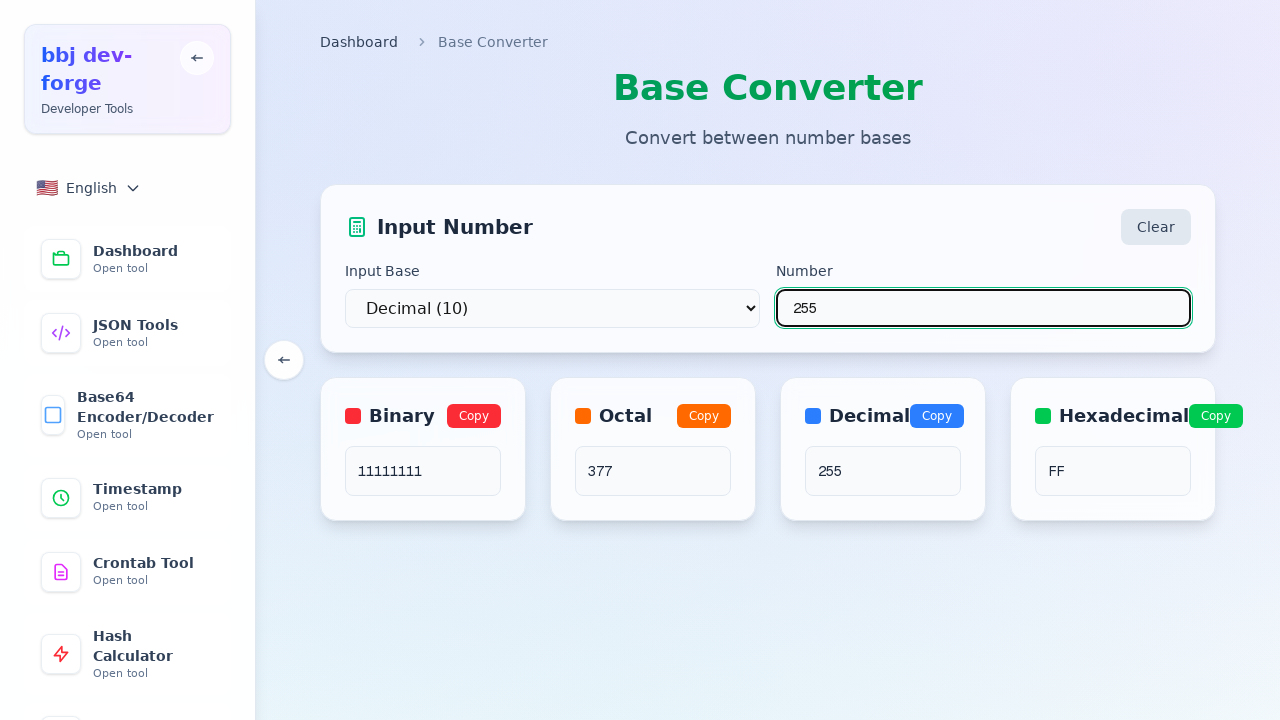